Tests dynamic loading functionality by clicking a start button and verifying that "Hello World!" text appears without any implicit wait set

Starting URL: https://automationfc.github.io/dynamic-loading/

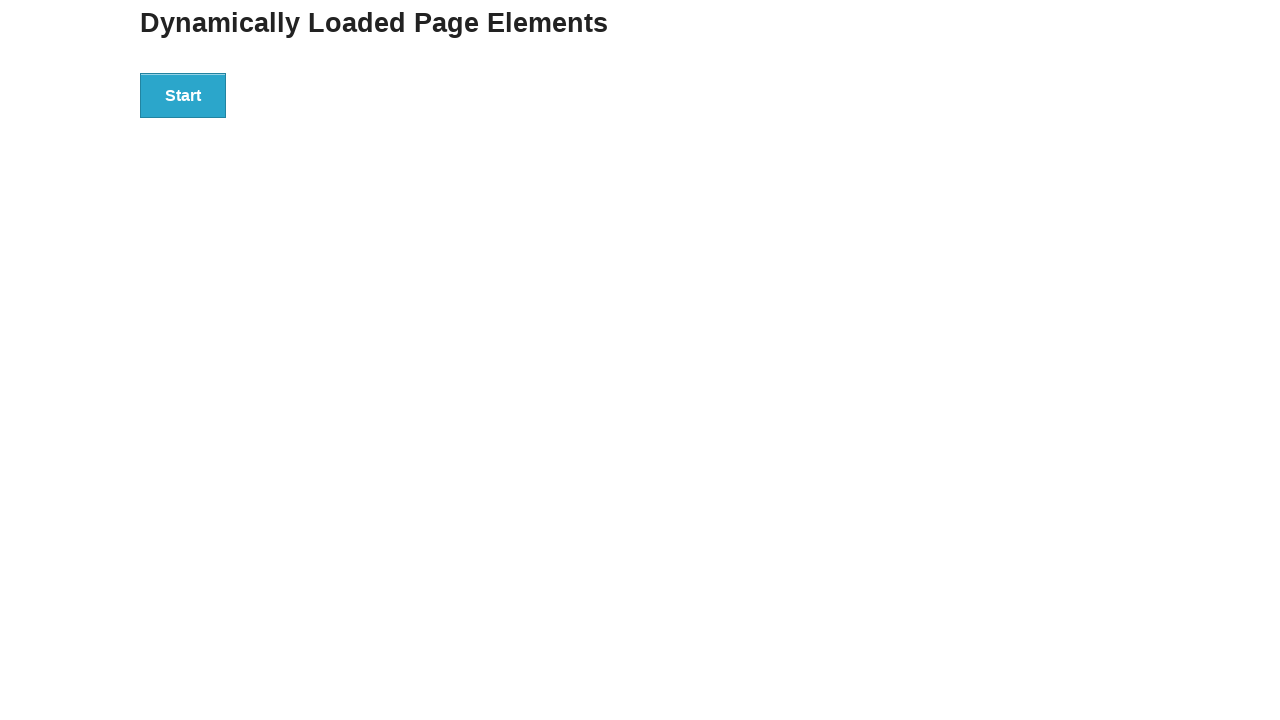

Navigated to dynamic loading test page
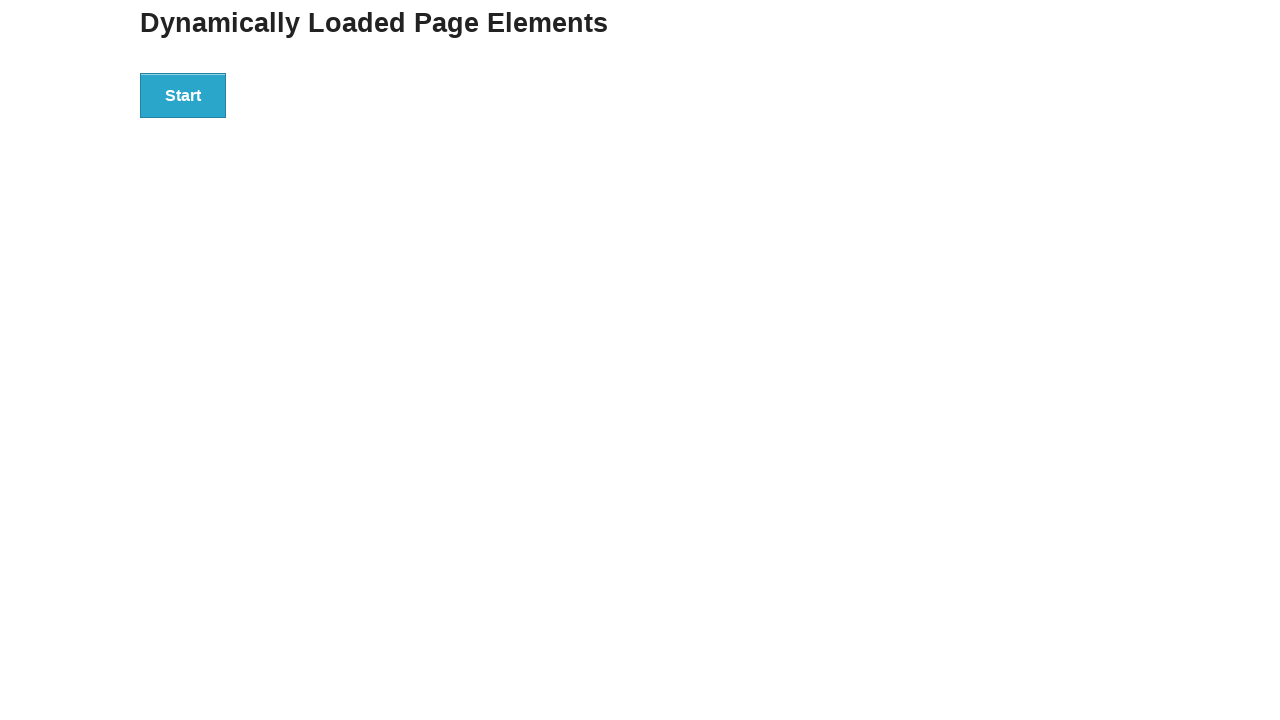

Clicked the start button to initiate dynamic loading at (183, 95) on #start>button
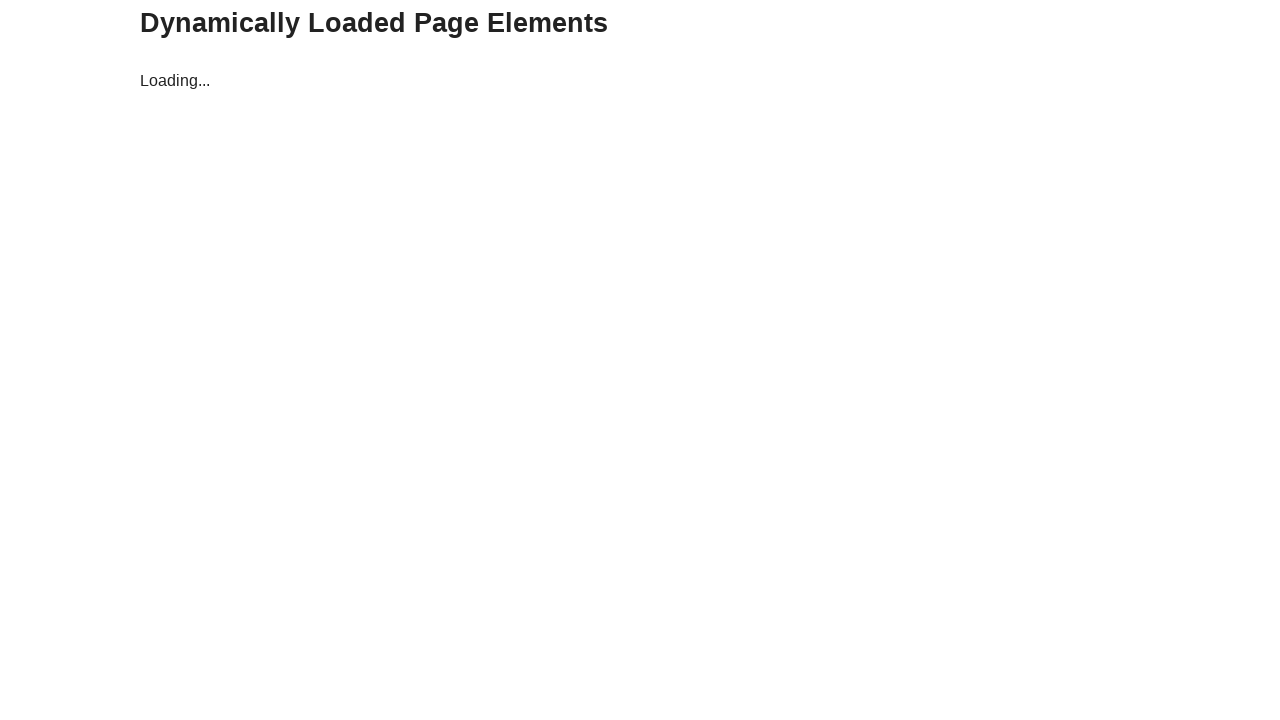

Hello World! text appeared without implicit wait
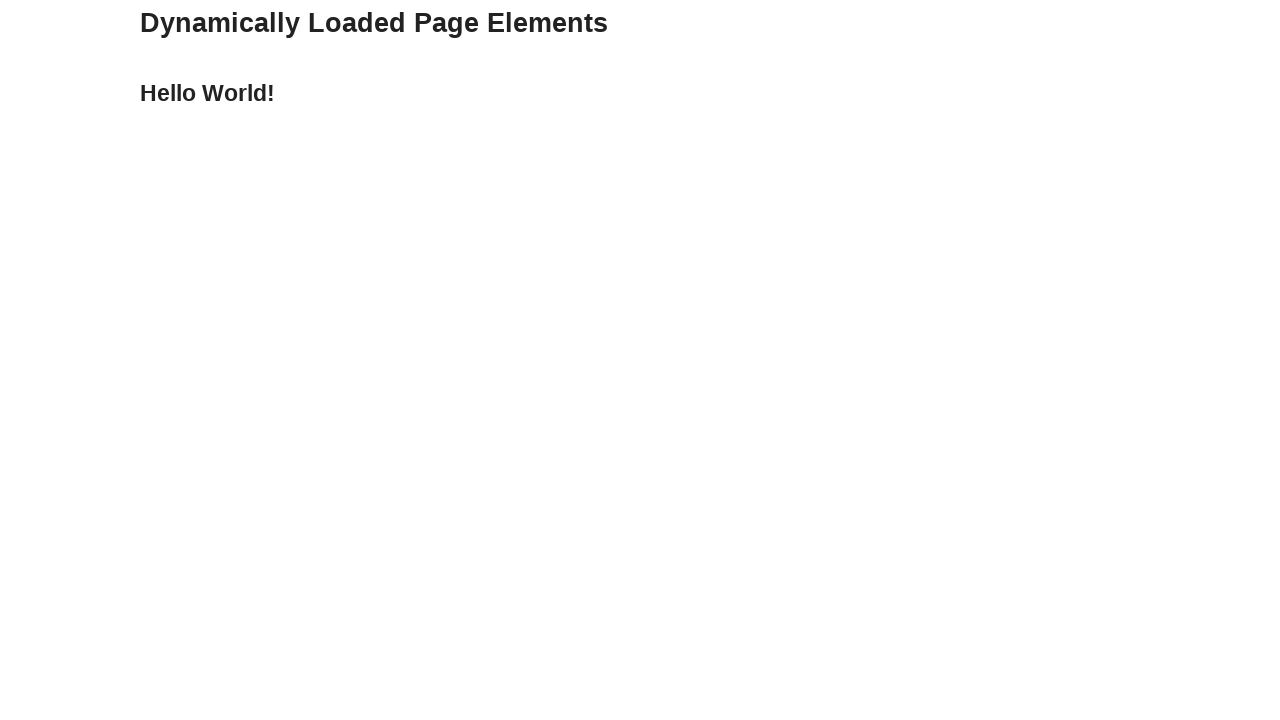

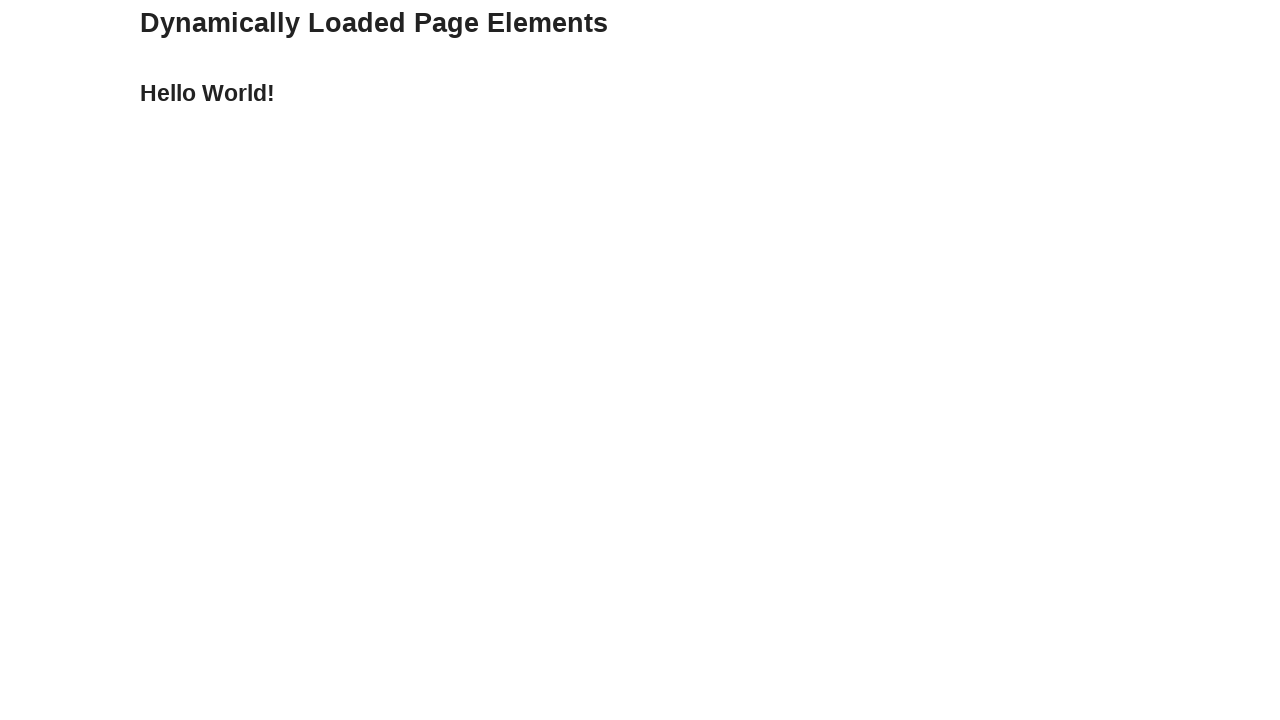